Navigates to DuckDuckGo homepage and verifies the page title contains DuckDuckGo

Starting URL: http://www.duckduckgo.com

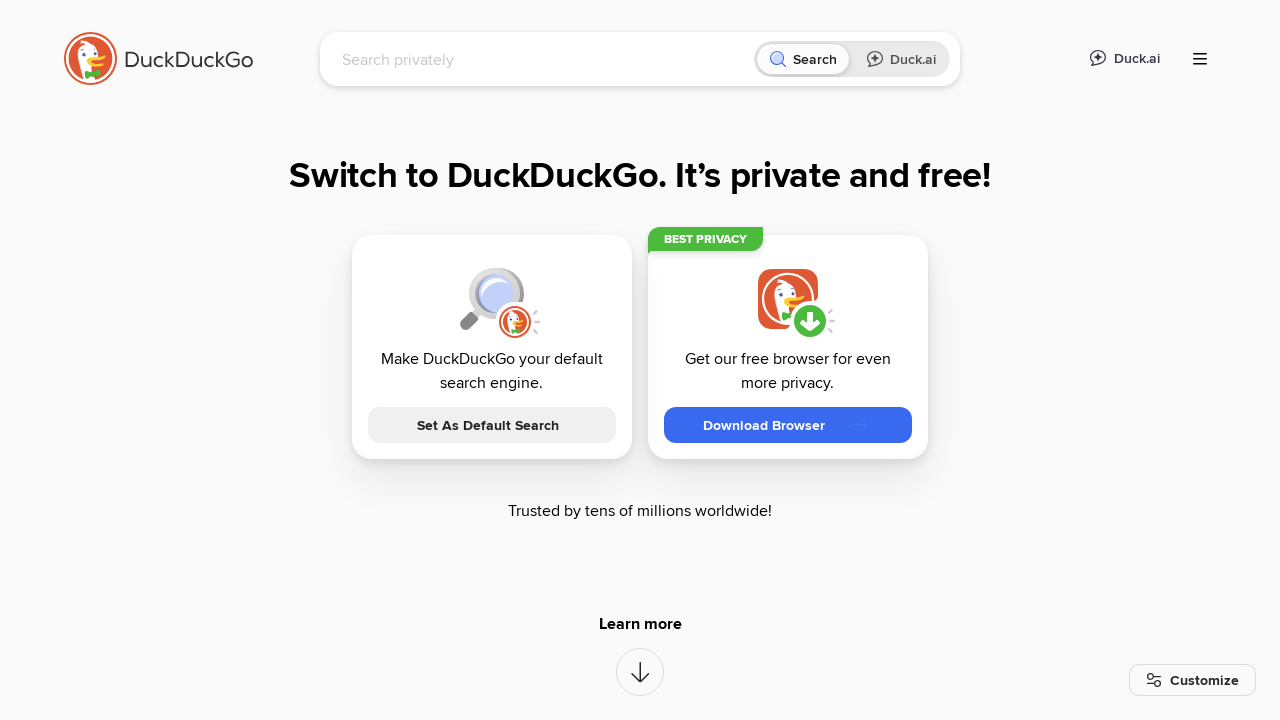

Navigated to DuckDuckGo homepage
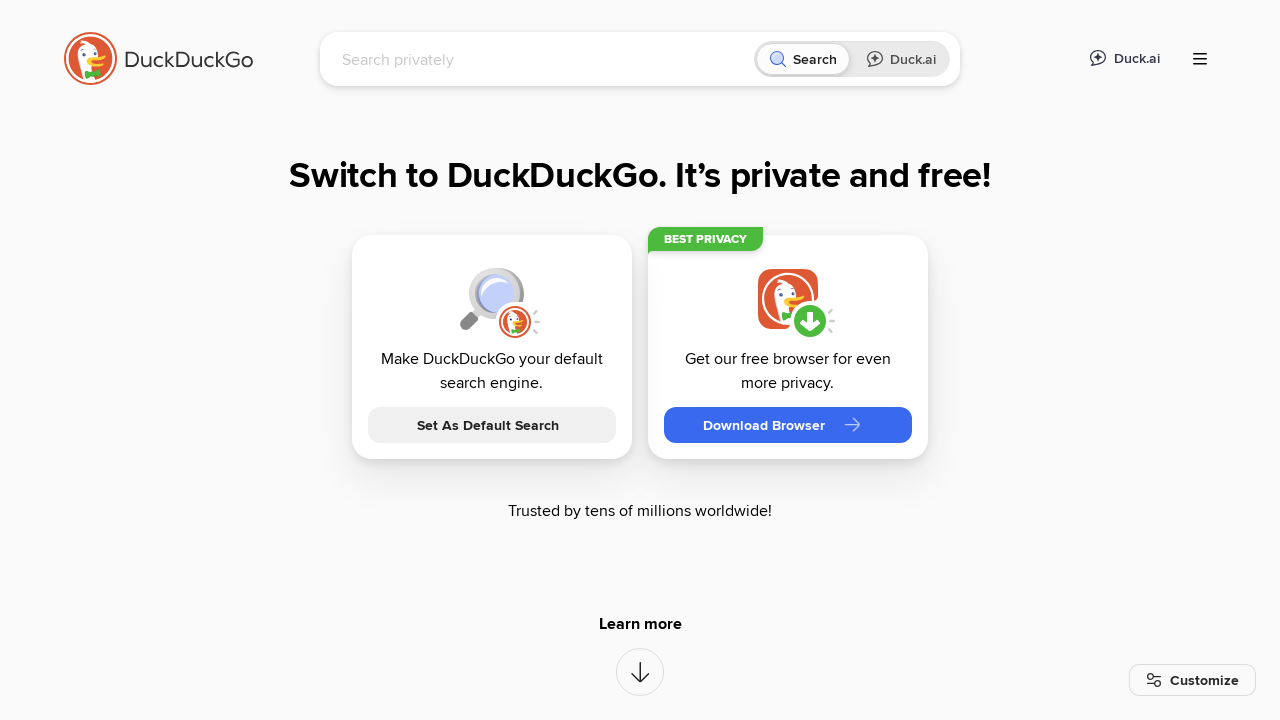

Verified page title contains 'DuckDuckGo'
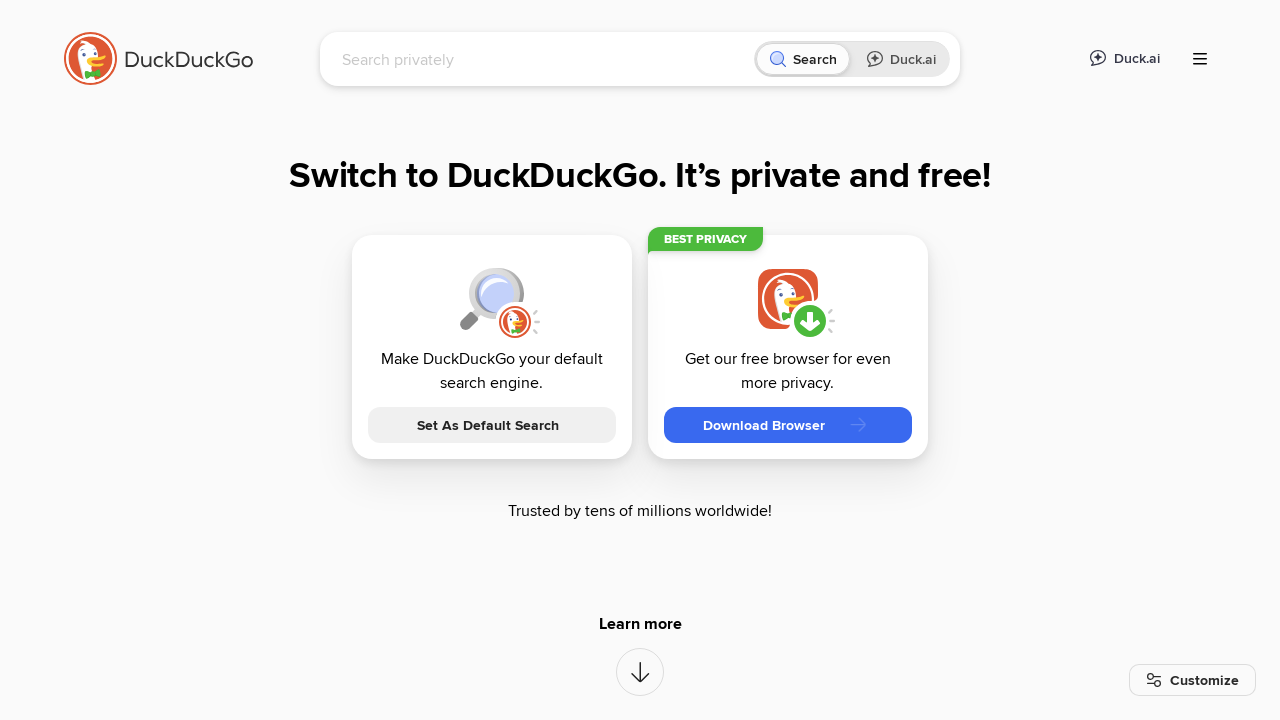

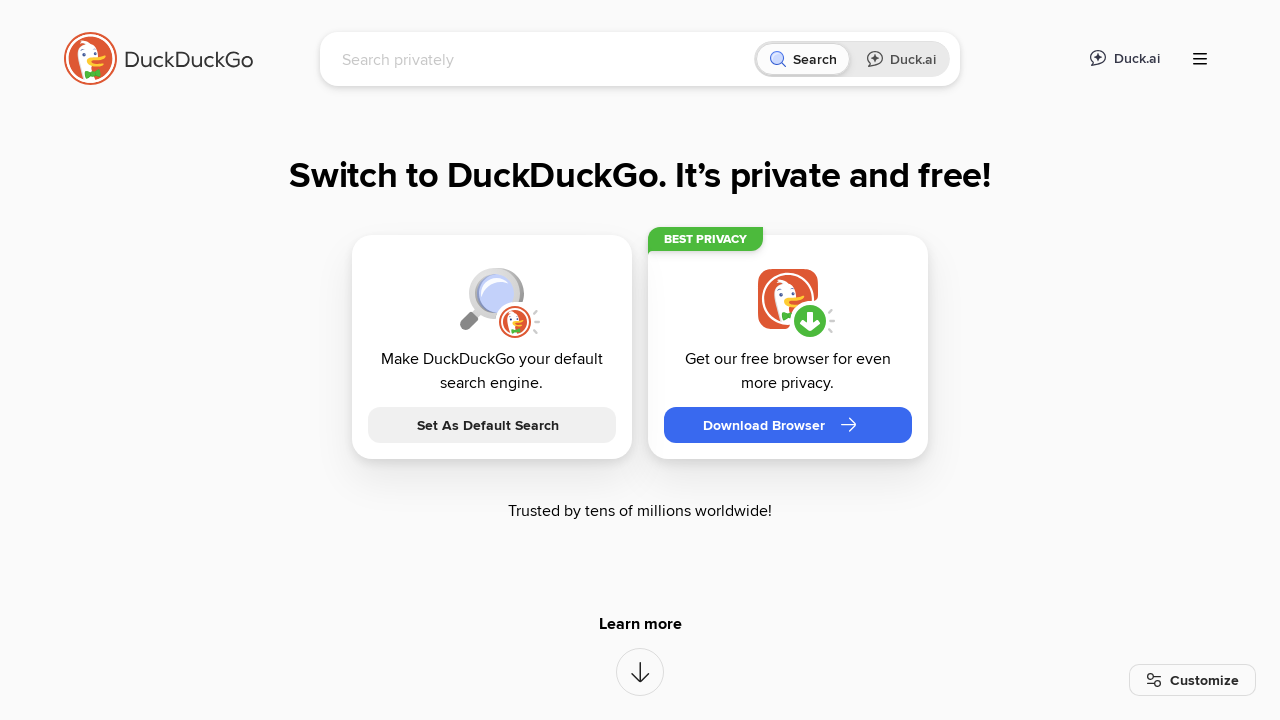